Solves a math problem by reading two numbers from the page, calculating their sum, and selecting the result from a dropdown menu

Starting URL: http://suninjuly.github.io/selects1.html

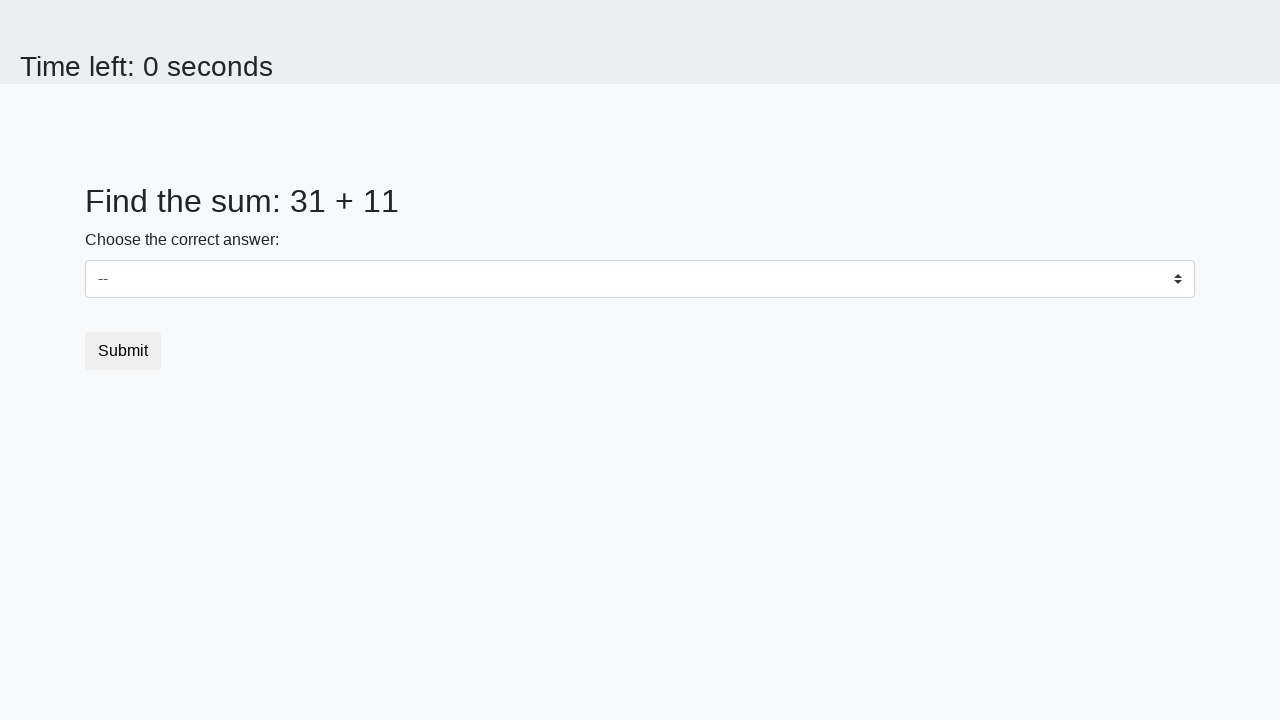

Read first number from #num1 element
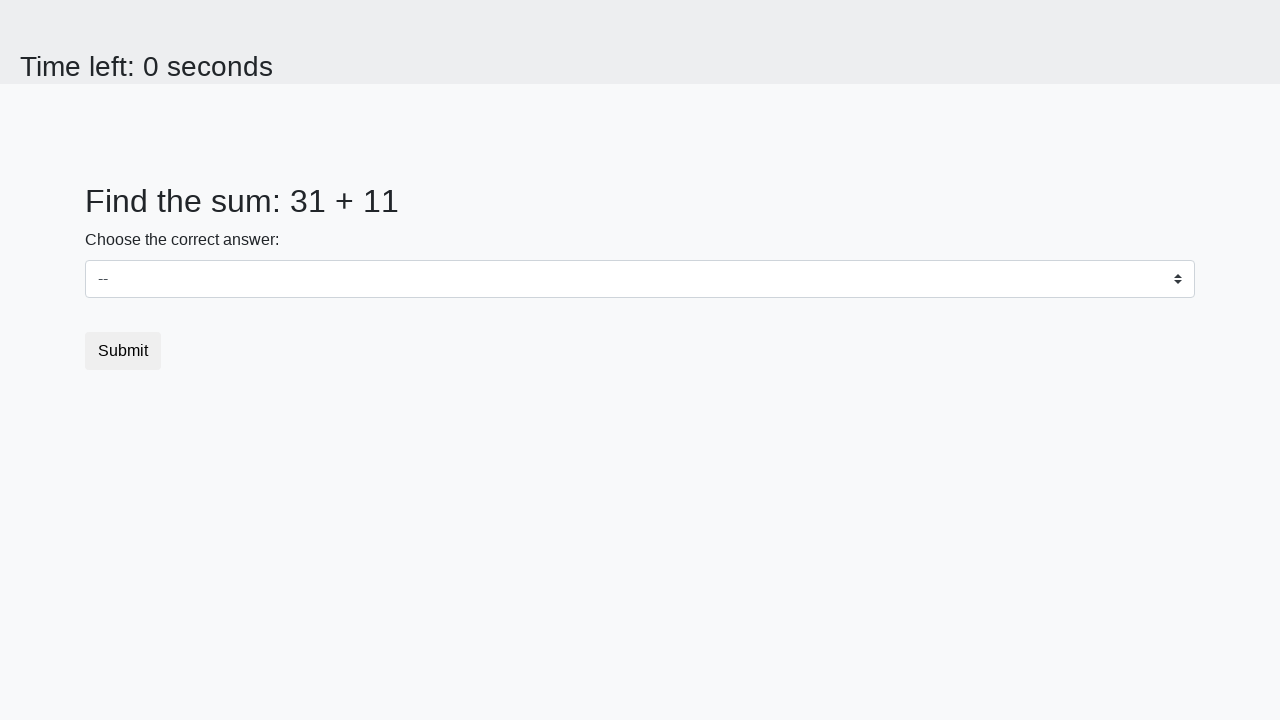

Read second number from #num2 element
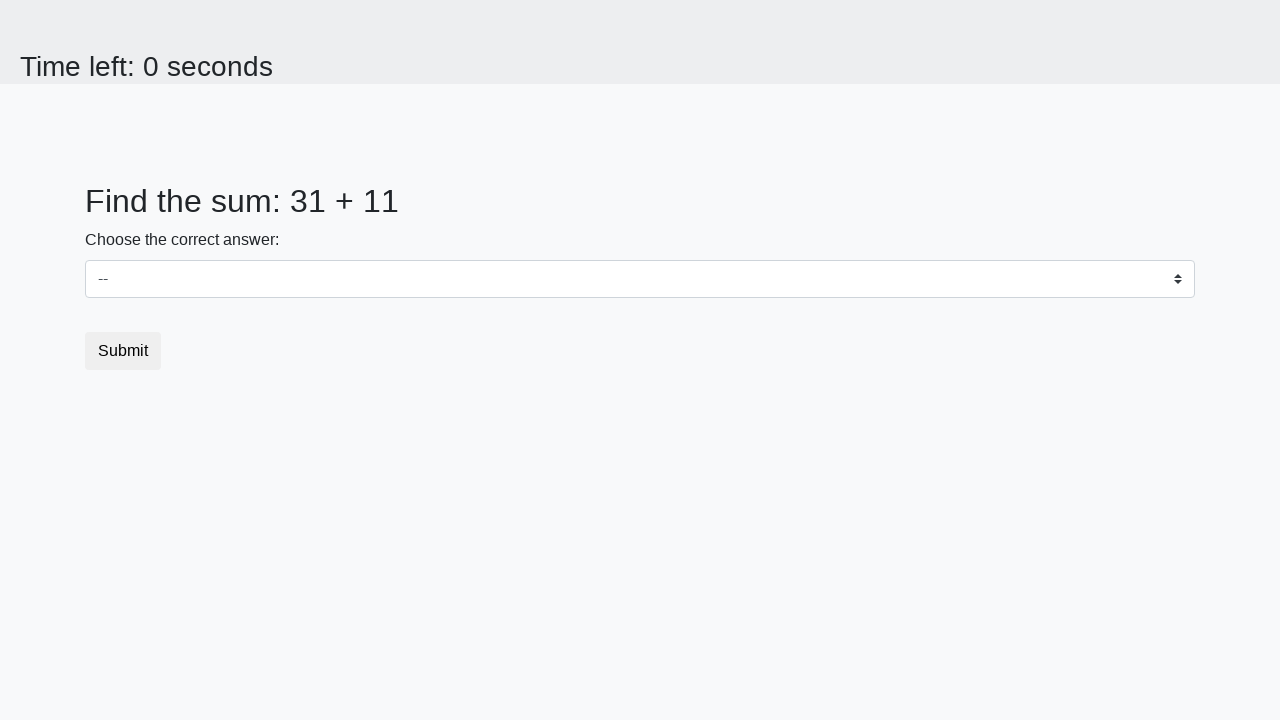

Calculated sum: 31 + 11 = 42
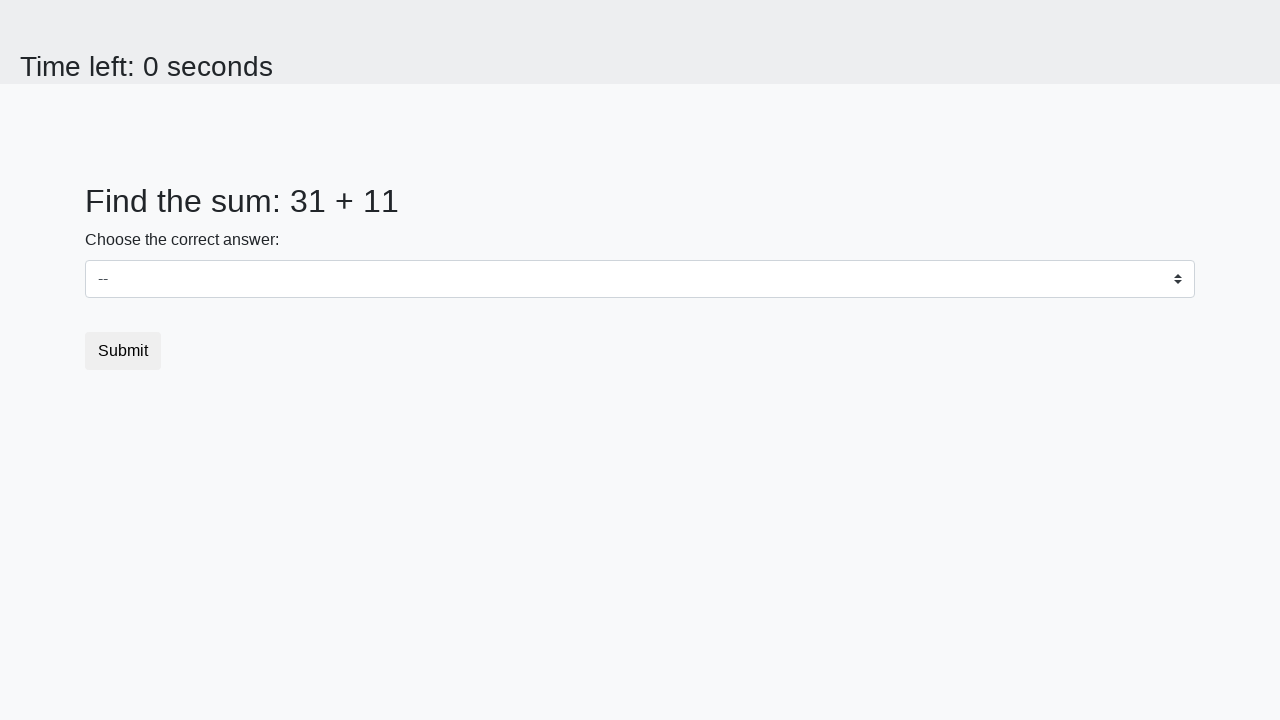

Selected value 42 from dropdown menu on #dropdown
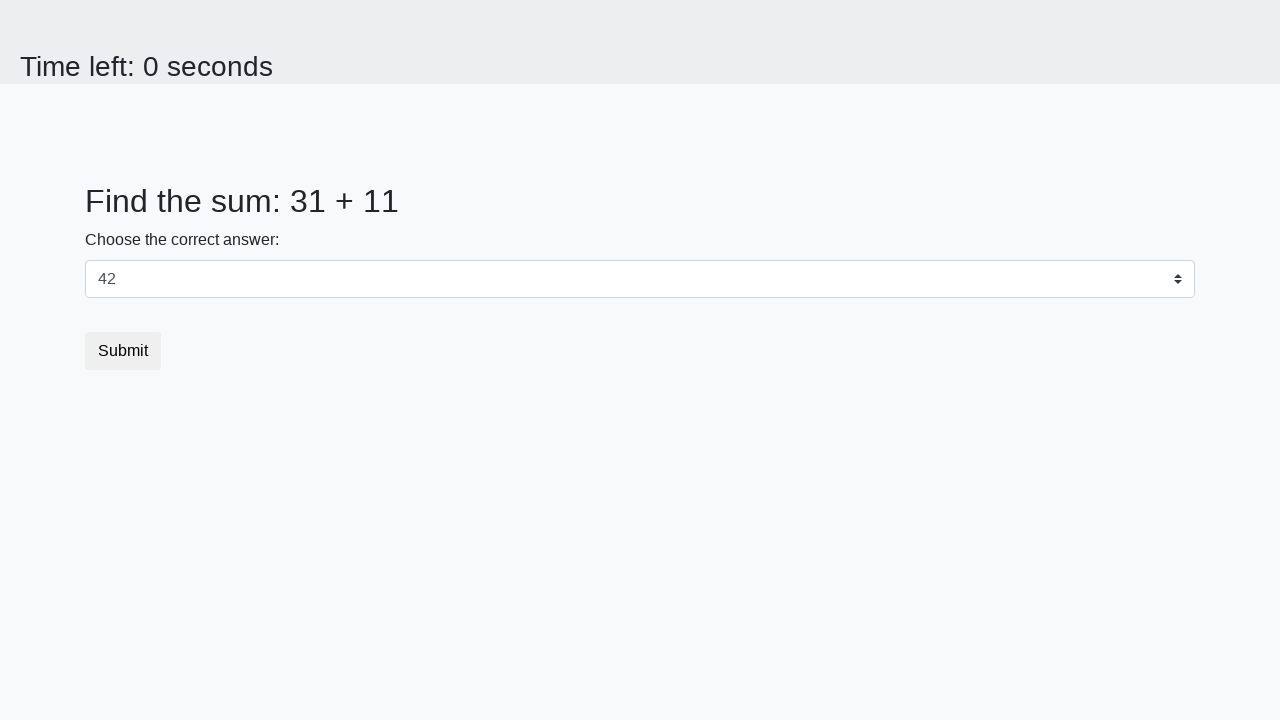

Clicked the submit button to complete the form at (123, 351) on .btn
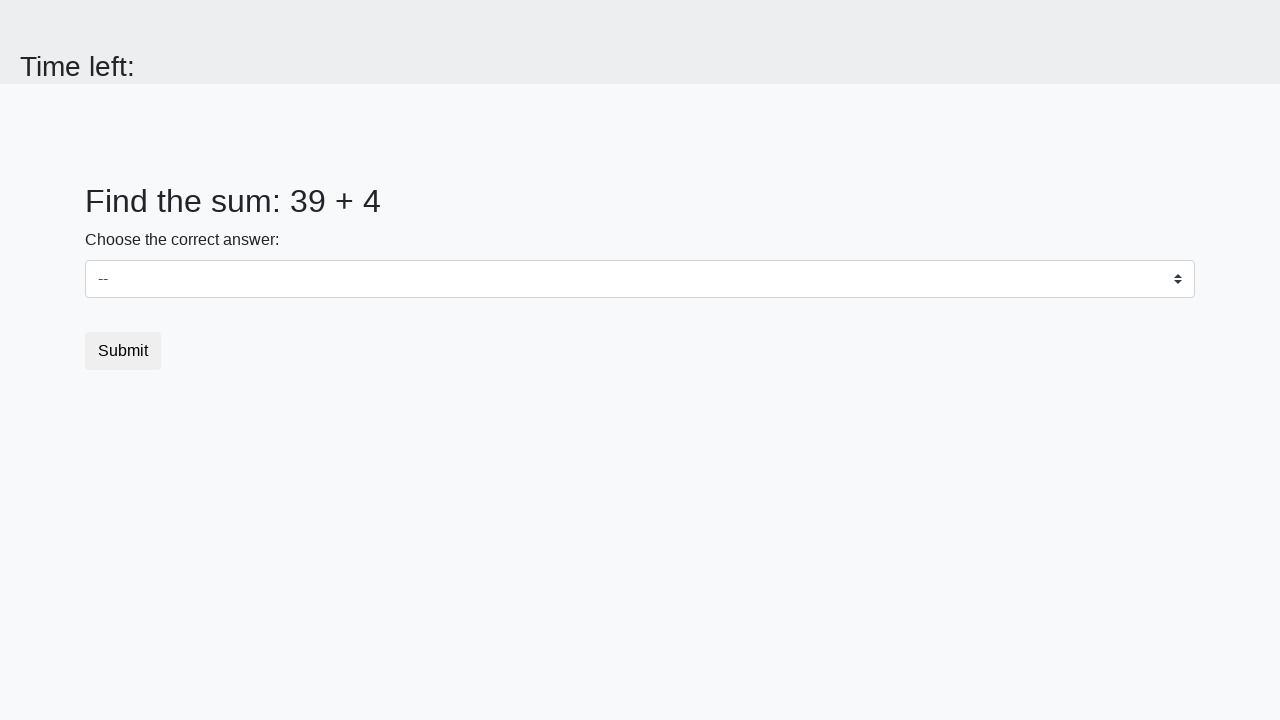

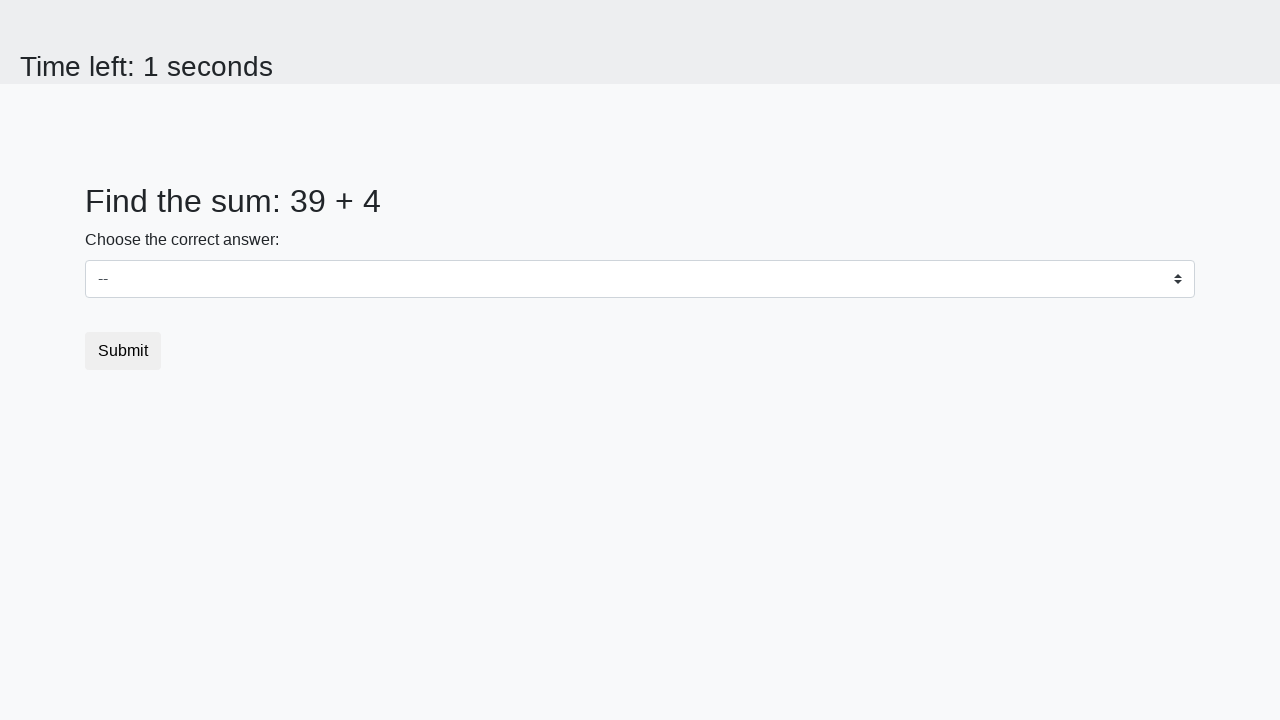